Tests login form validation by submitting with both username and password fields empty, verifying the appropriate error message is displayed

Starting URL: https://www.saucedemo.com/

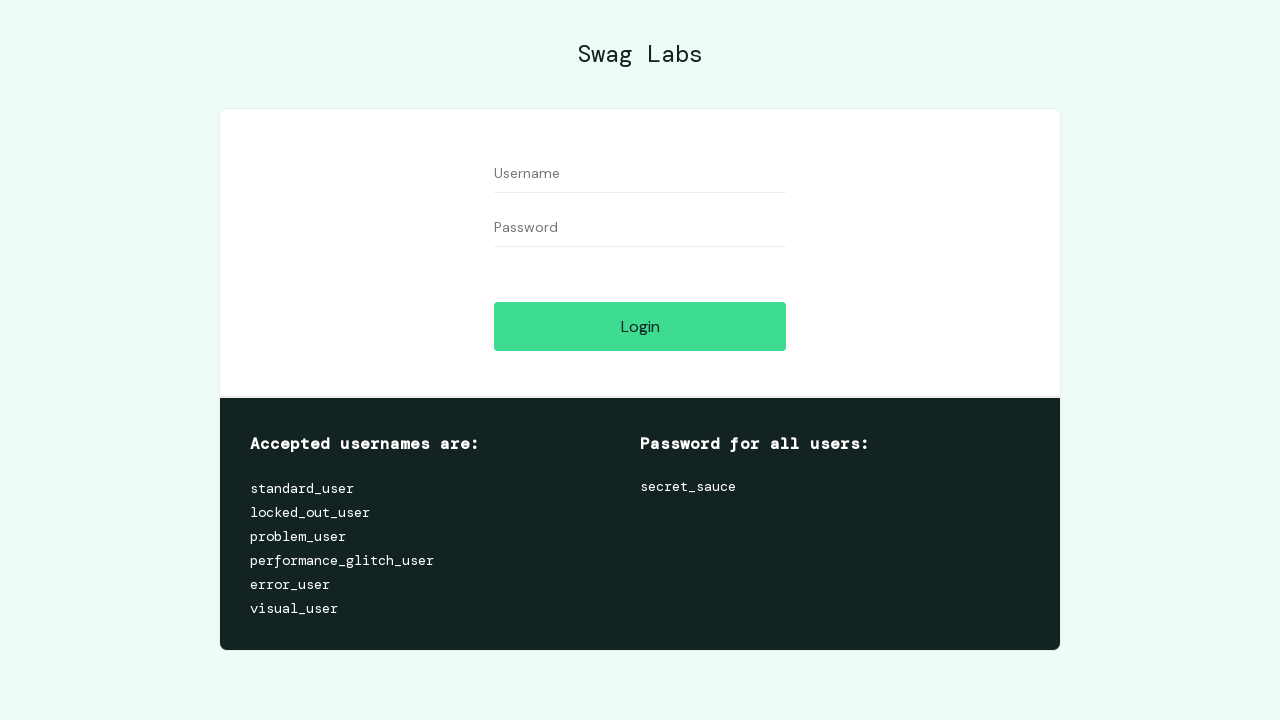

Cleared username field on #user-name
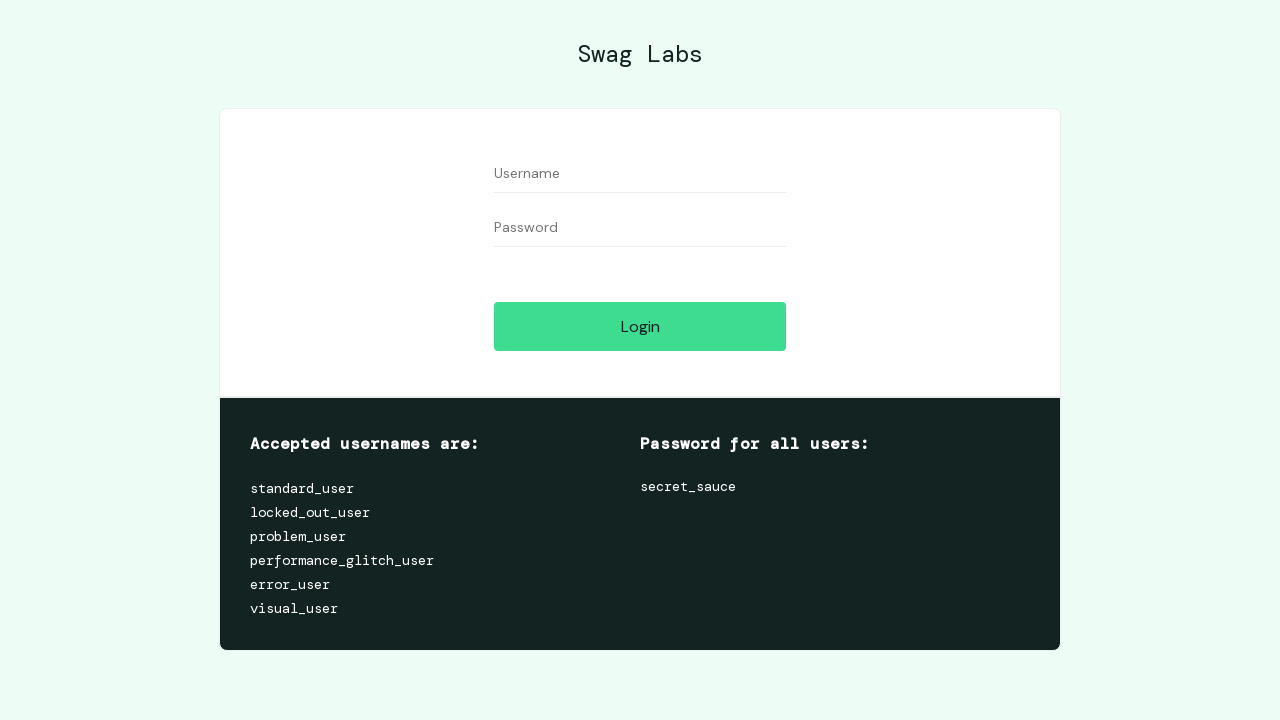

Cleared password field on #password
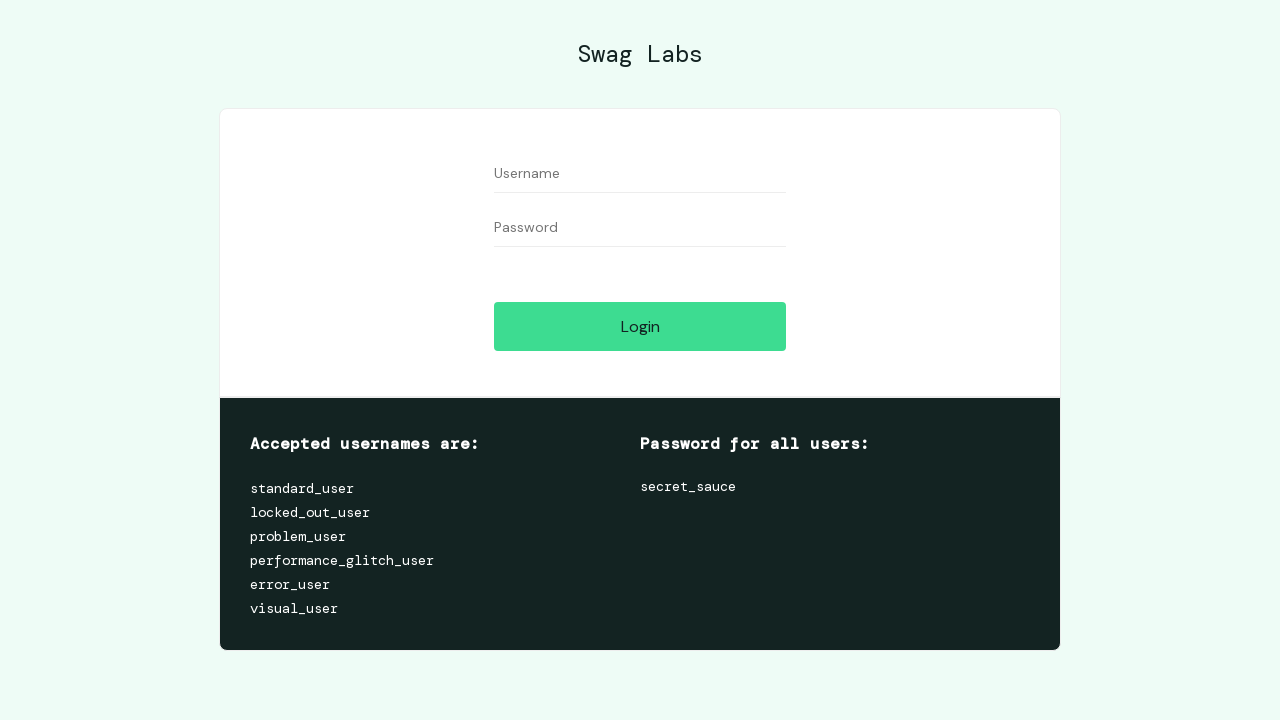

Clicked login button with both fields empty at (640, 326) on #login-button
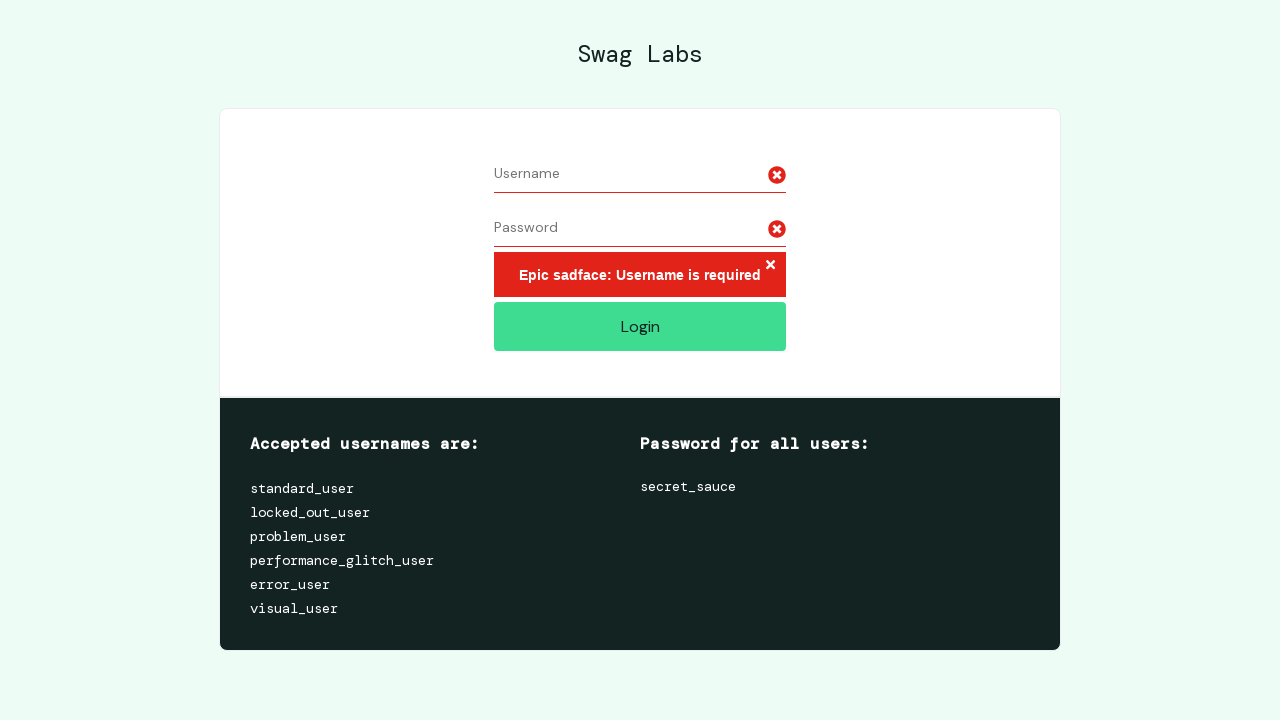

Retrieved error message text
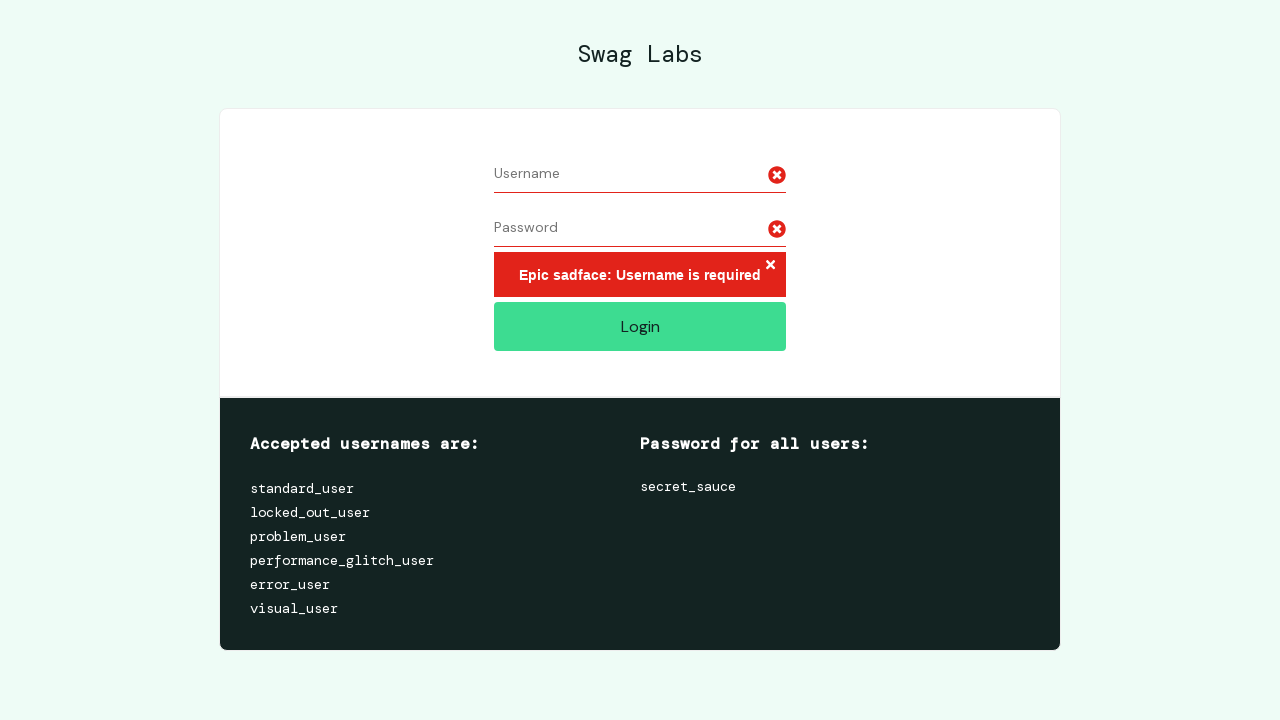

Verified error message displays 'Epic sadface: Username is required'
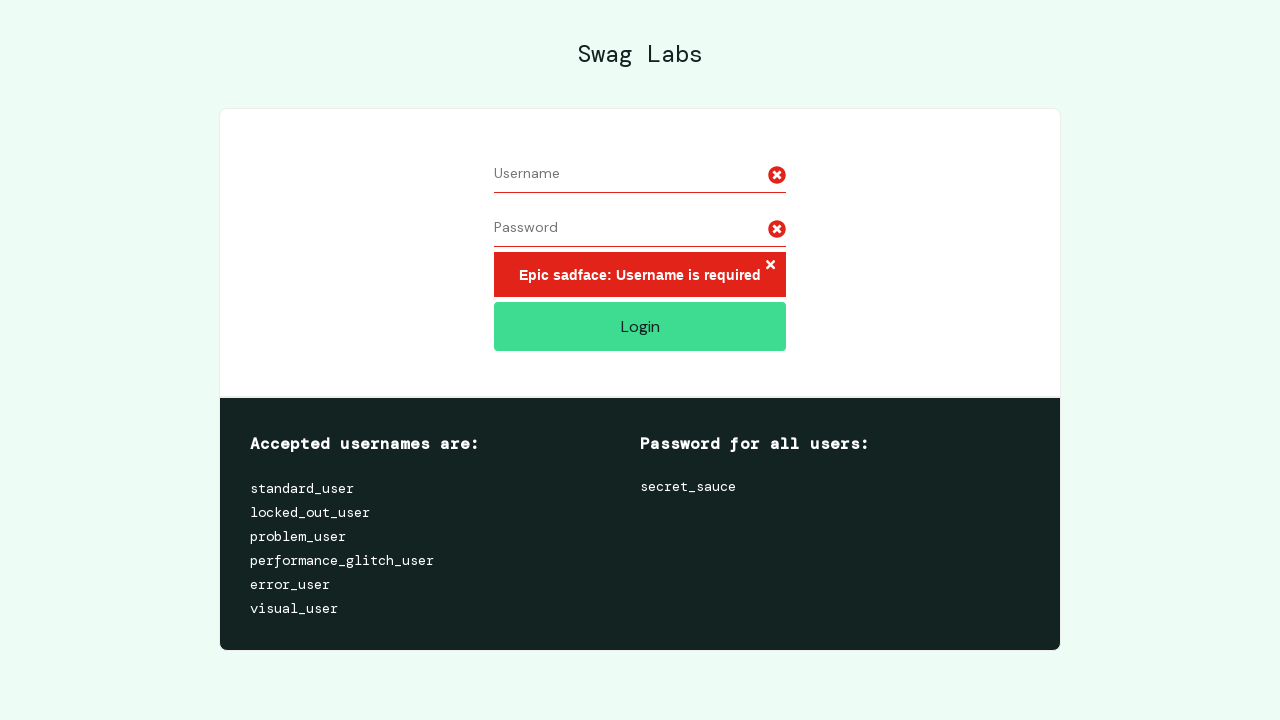

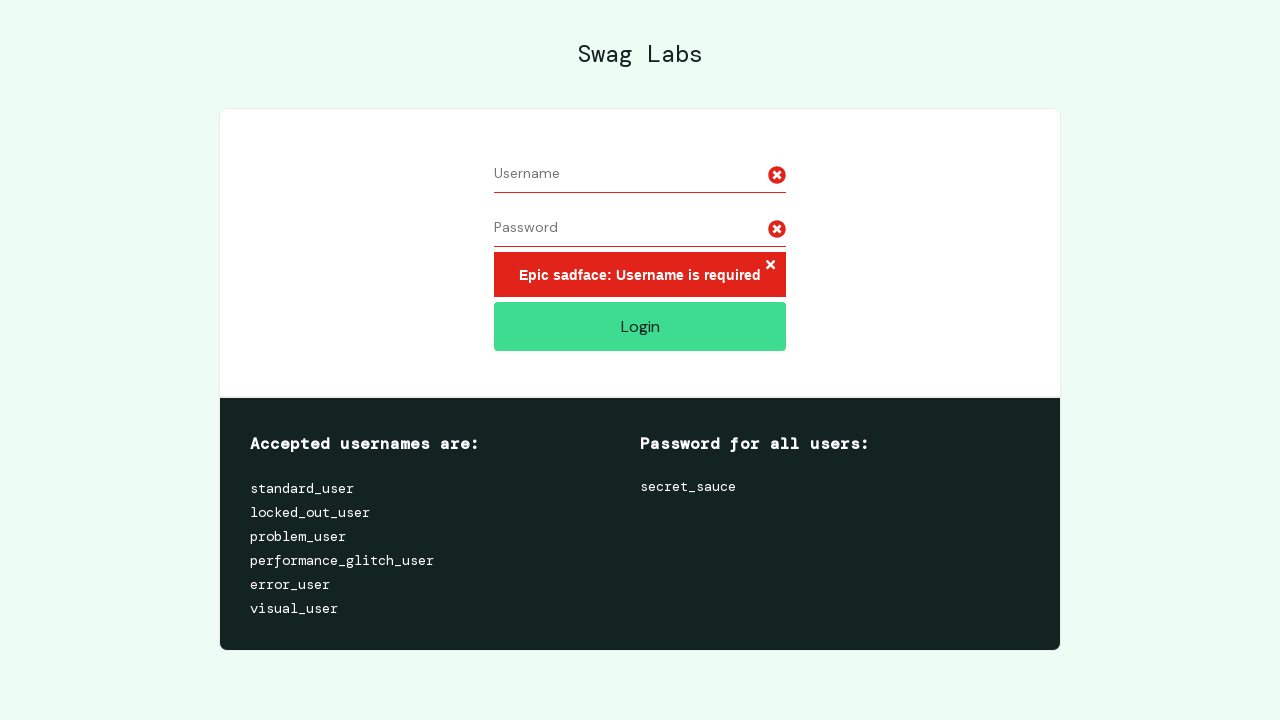